Navigates to a demo site, accesses the simple form demo page, enters text in a form field, and clicks show message button

Starting URL: http://syntaxprojects.com/

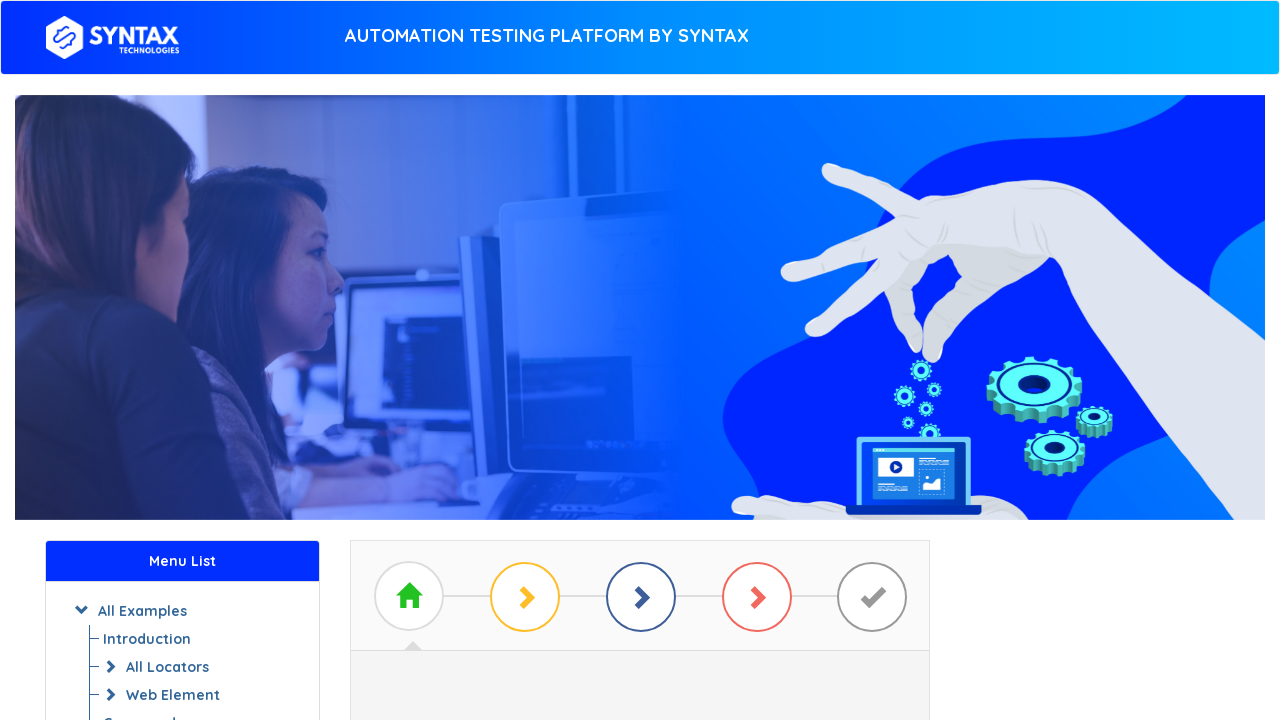

Navigated to demo site http://syntaxprojects.com/
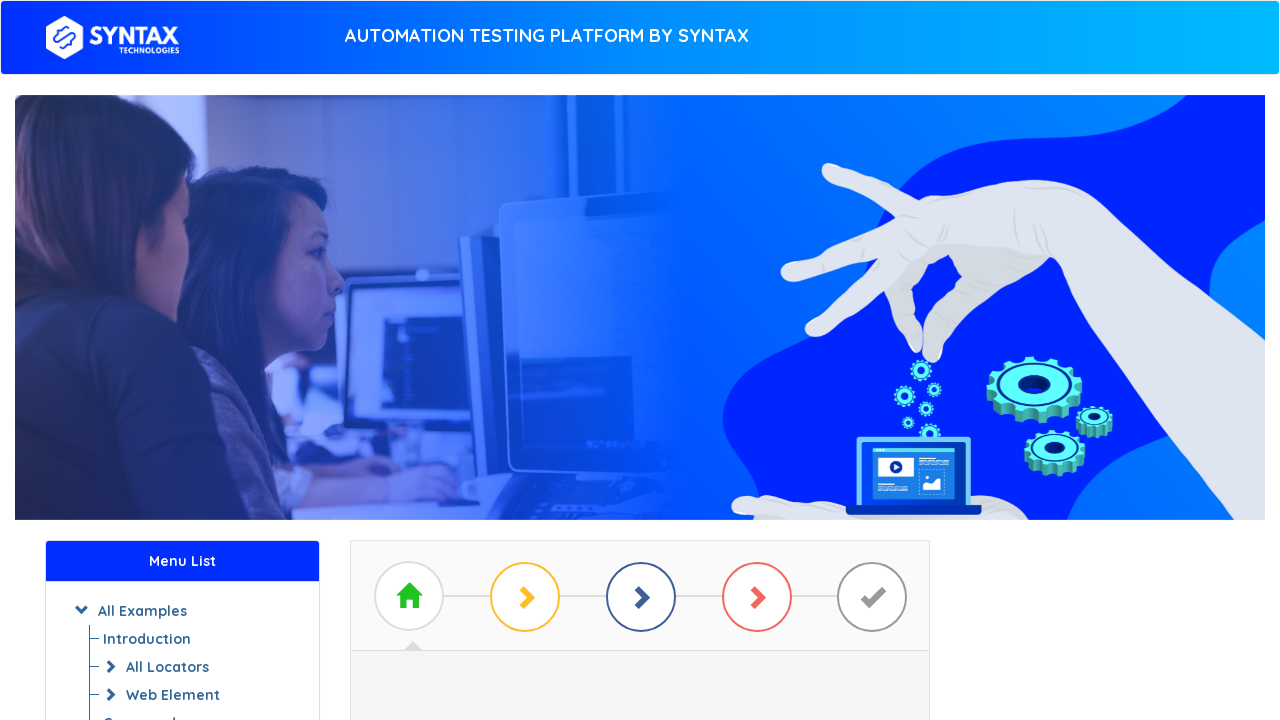

Clicked 'Start Practicing' button at (640, 372) on a#btn_basic_example
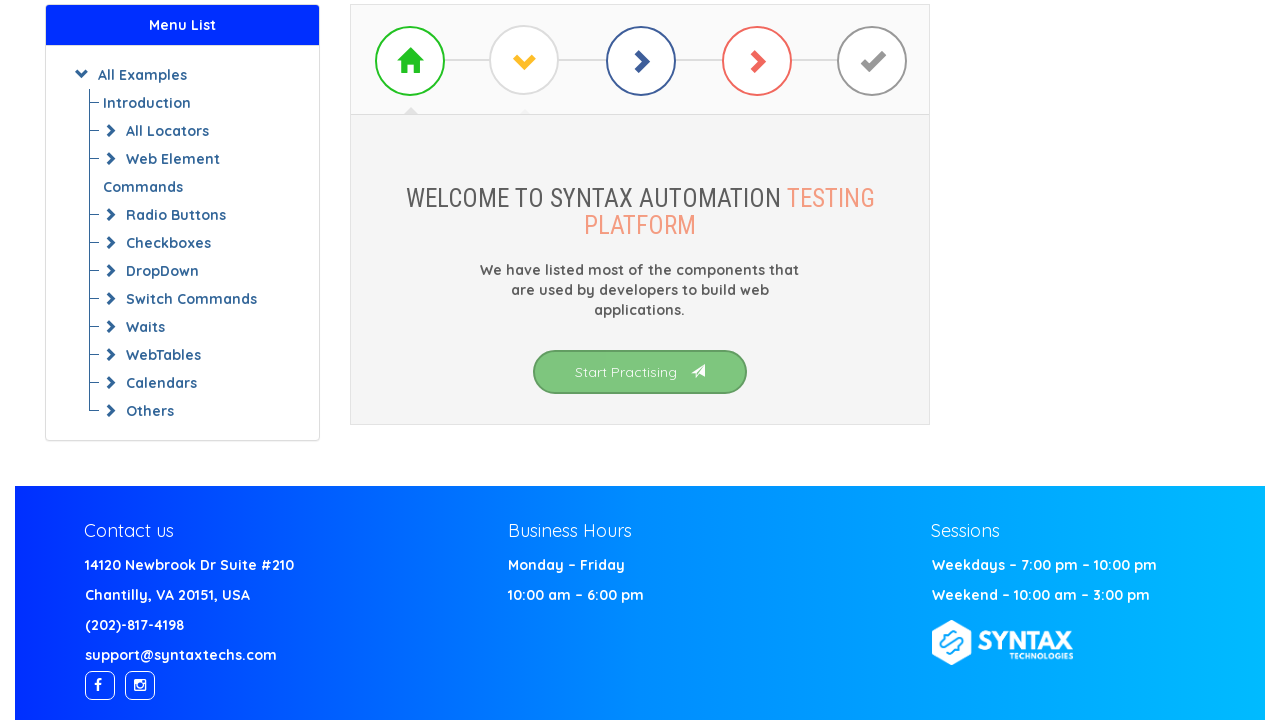

Clicked 'Simple Form Demo' link at (640, 373) on a.list-group-item
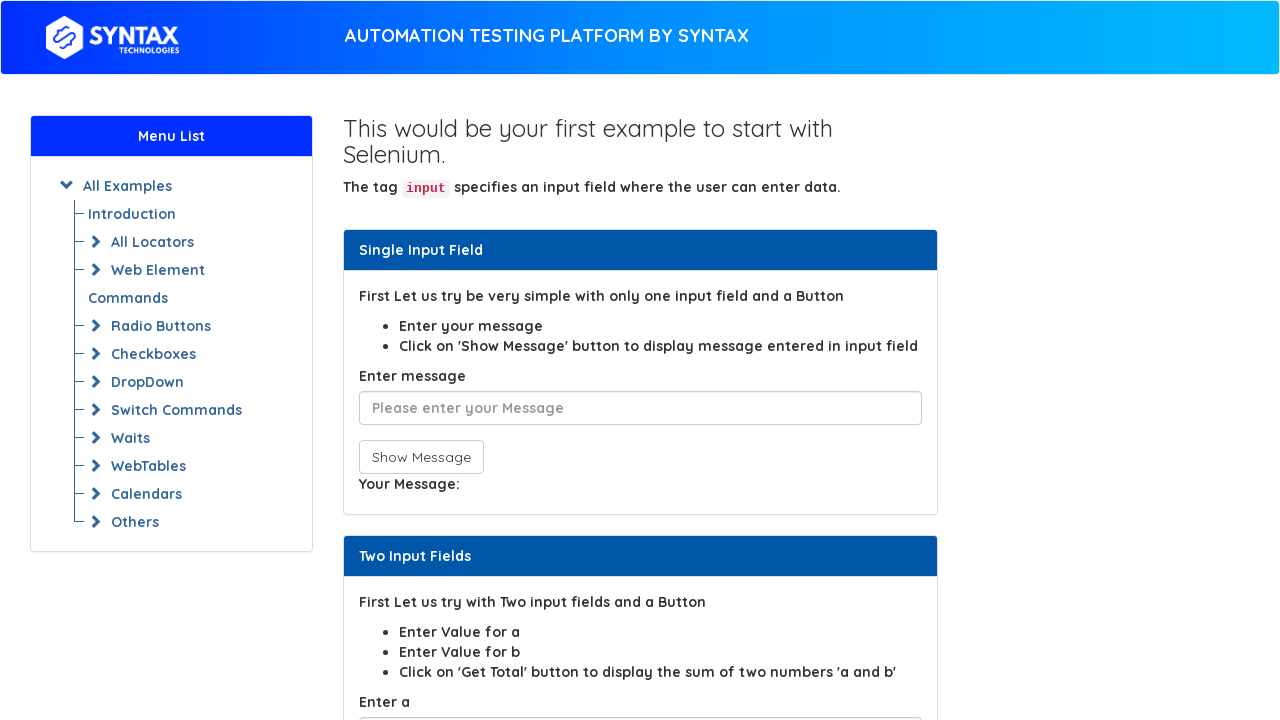

Entered 'Hello world' in the form field on input.form-control
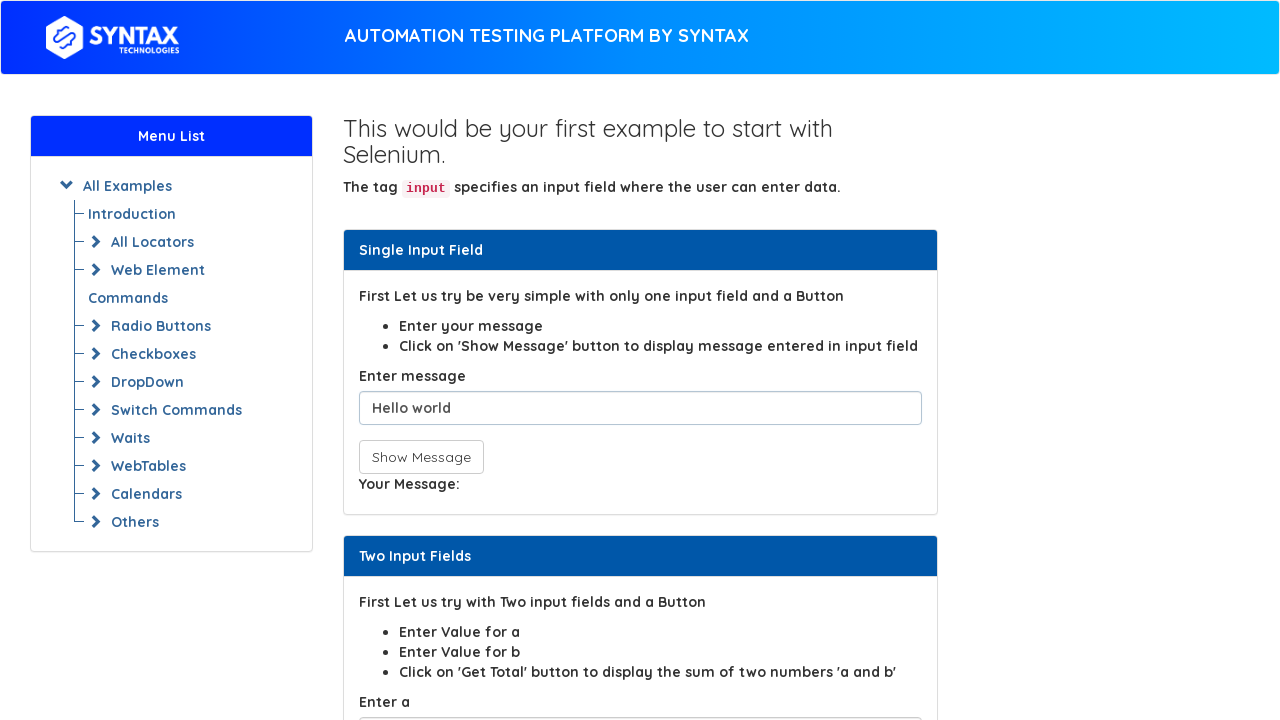

Clicked 'Show Message' button at (421, 457) on button[onclick='showInput();']
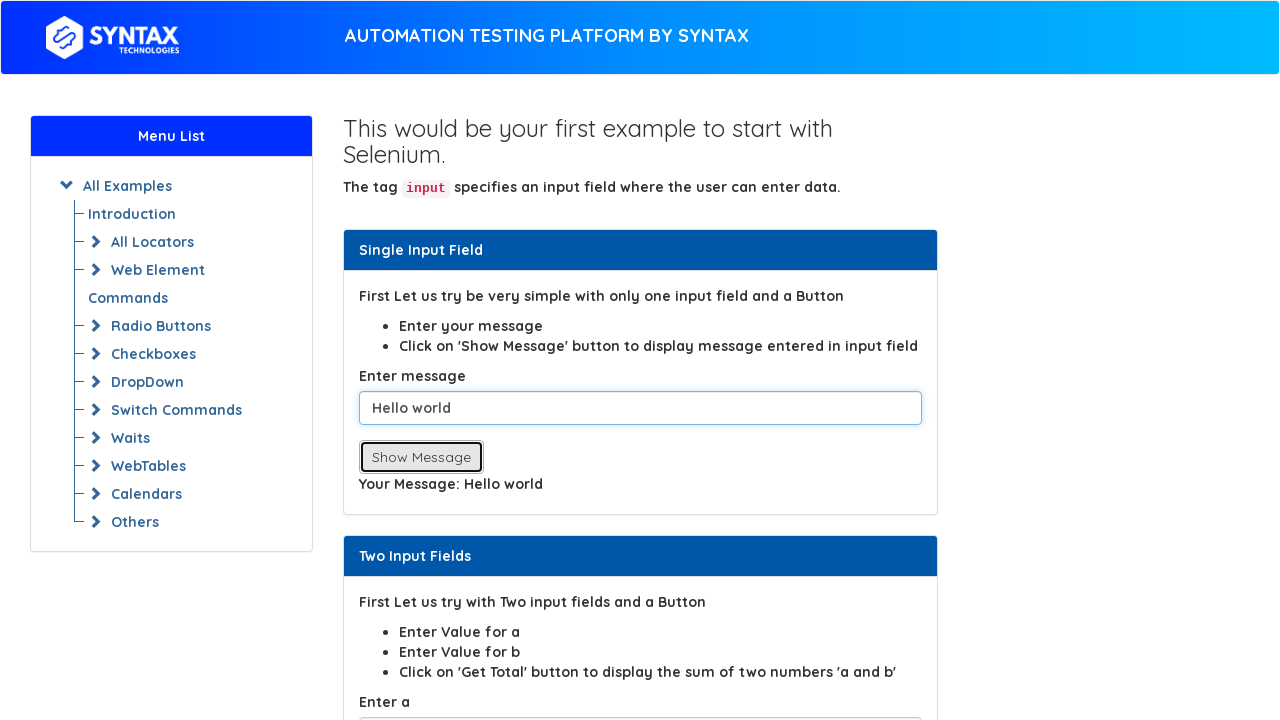

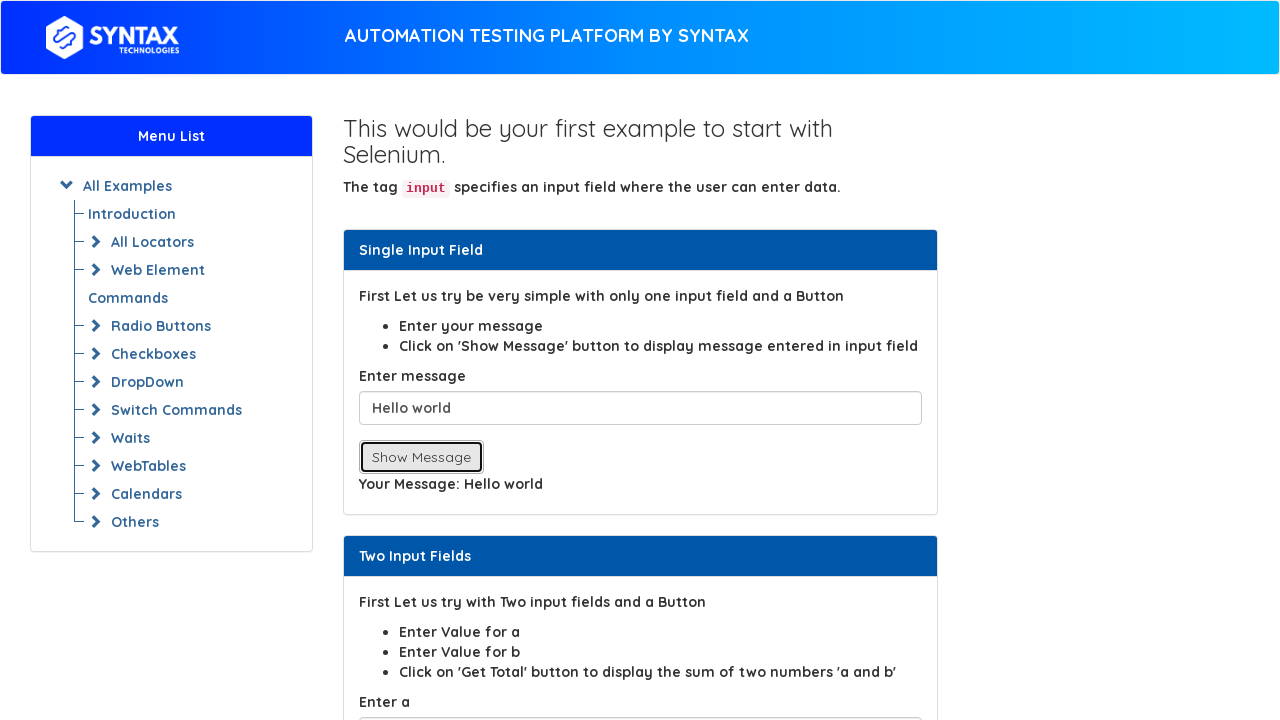